Tests navigation by clicking on links found on the page and then returning to the homepage, verifying navigation works correctly

Starting URL: https://mfi.ug.edu.pl/

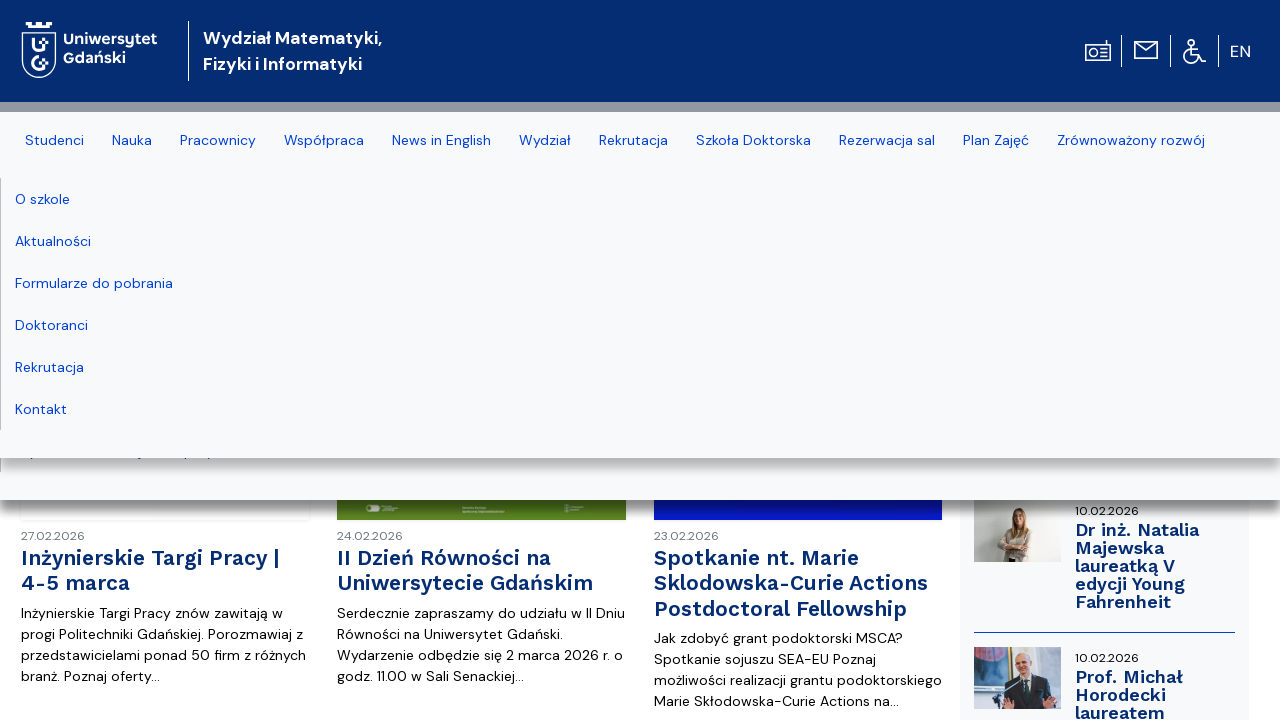

Page loaded (domcontentloaded state)
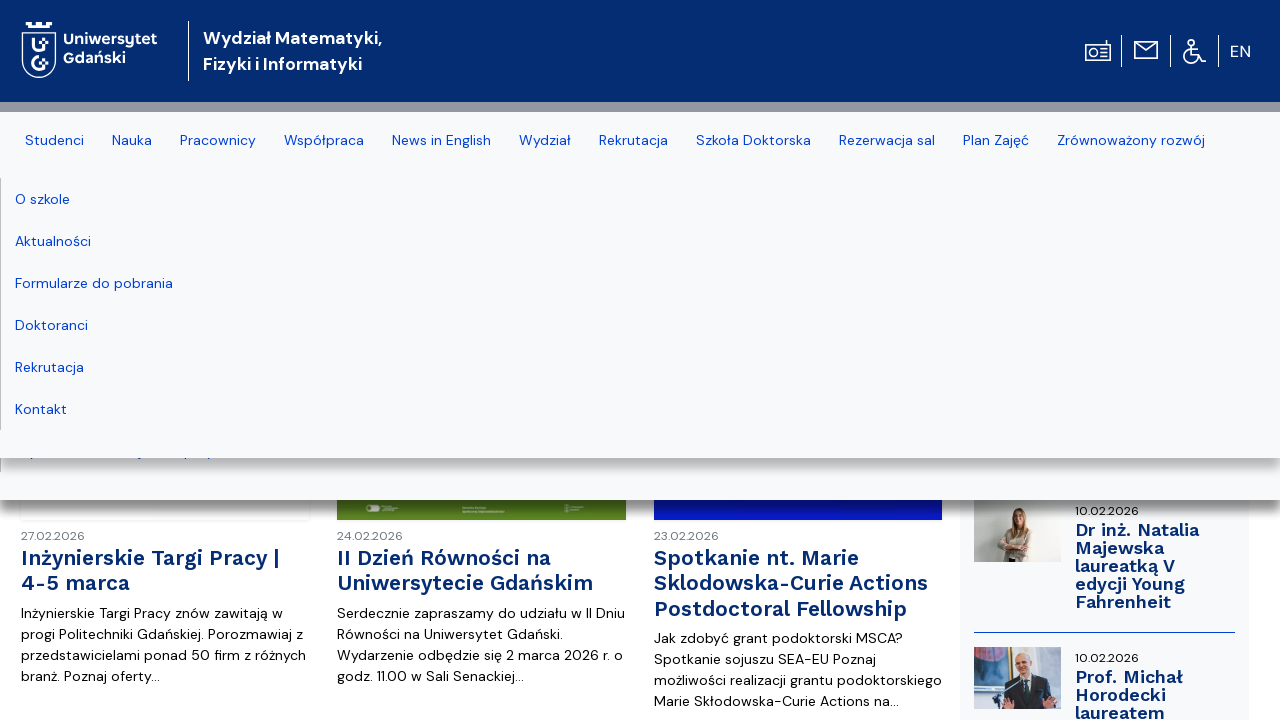

Retrieved all links from the page
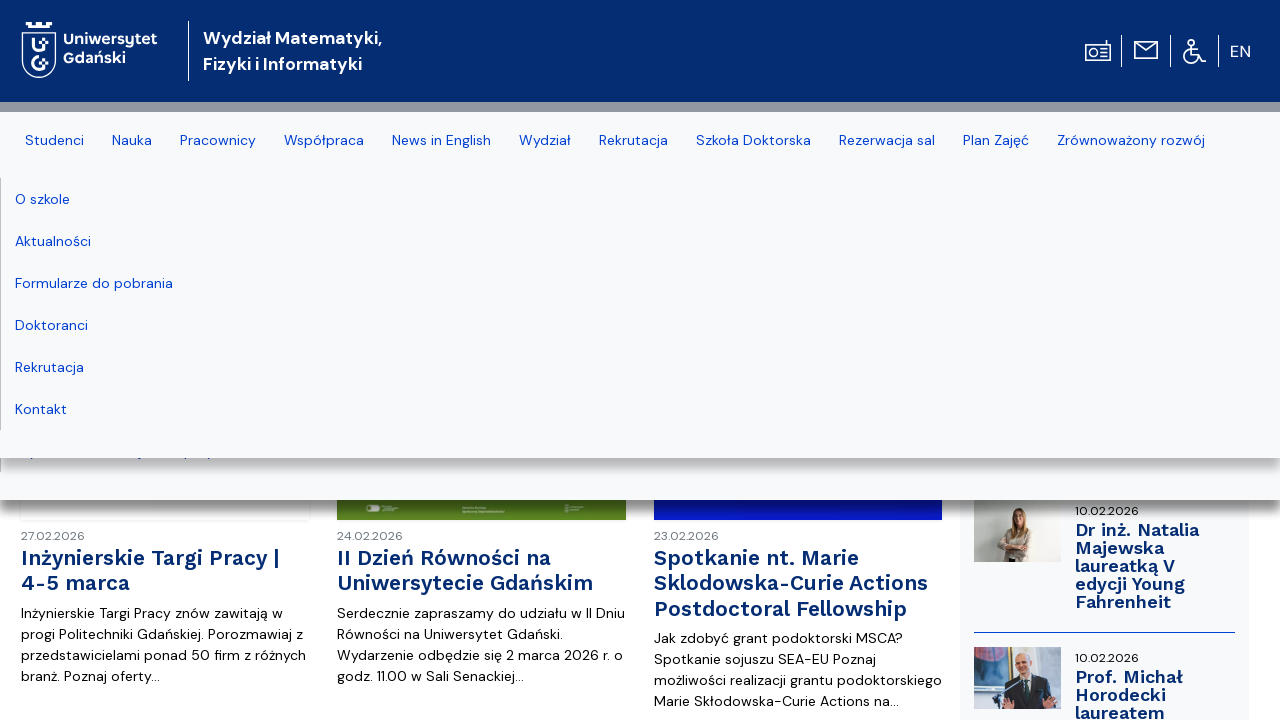

Clicked link with href: #main-content
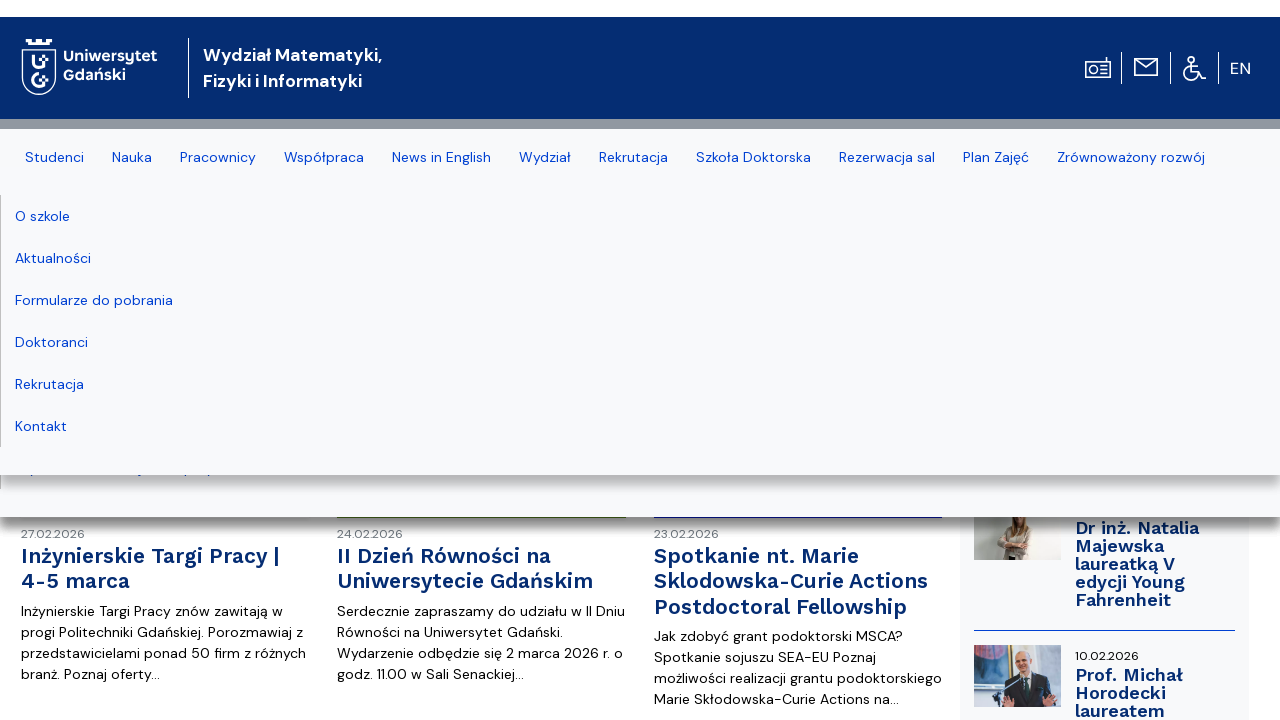

Navigated back to https://mfi.ug.edu.pl/
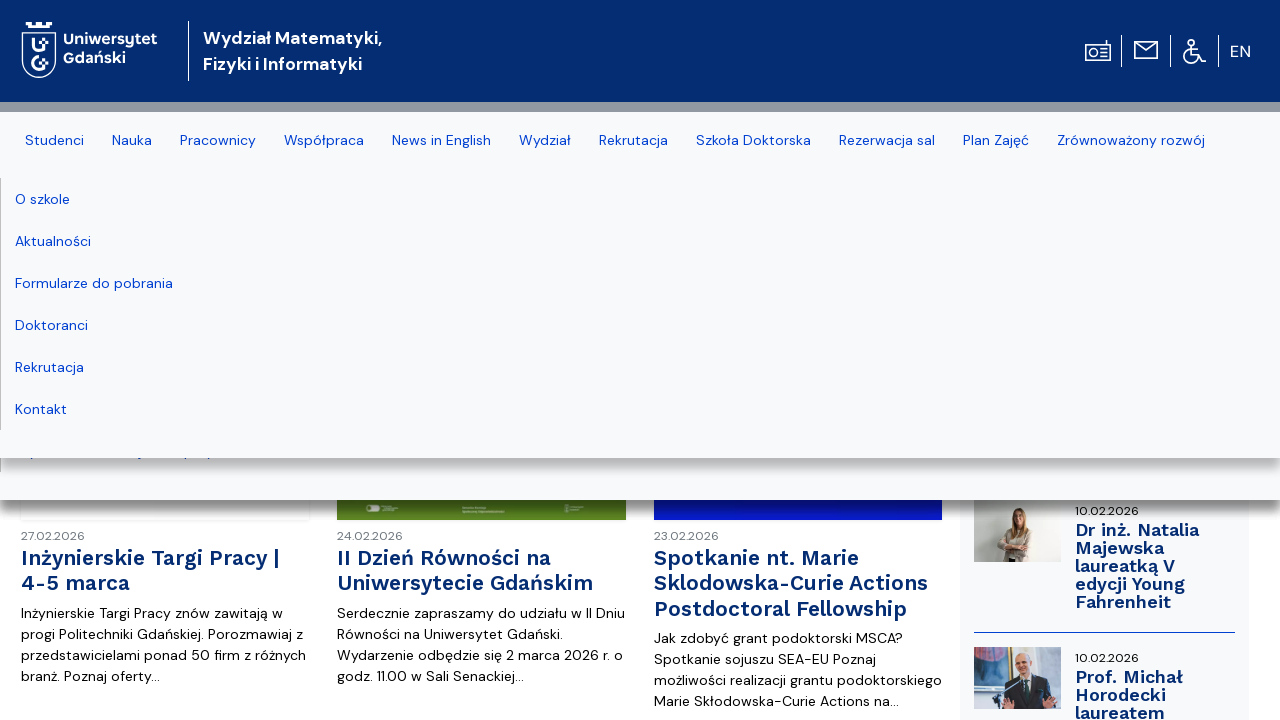

Homepage loaded (domcontentloaded state)
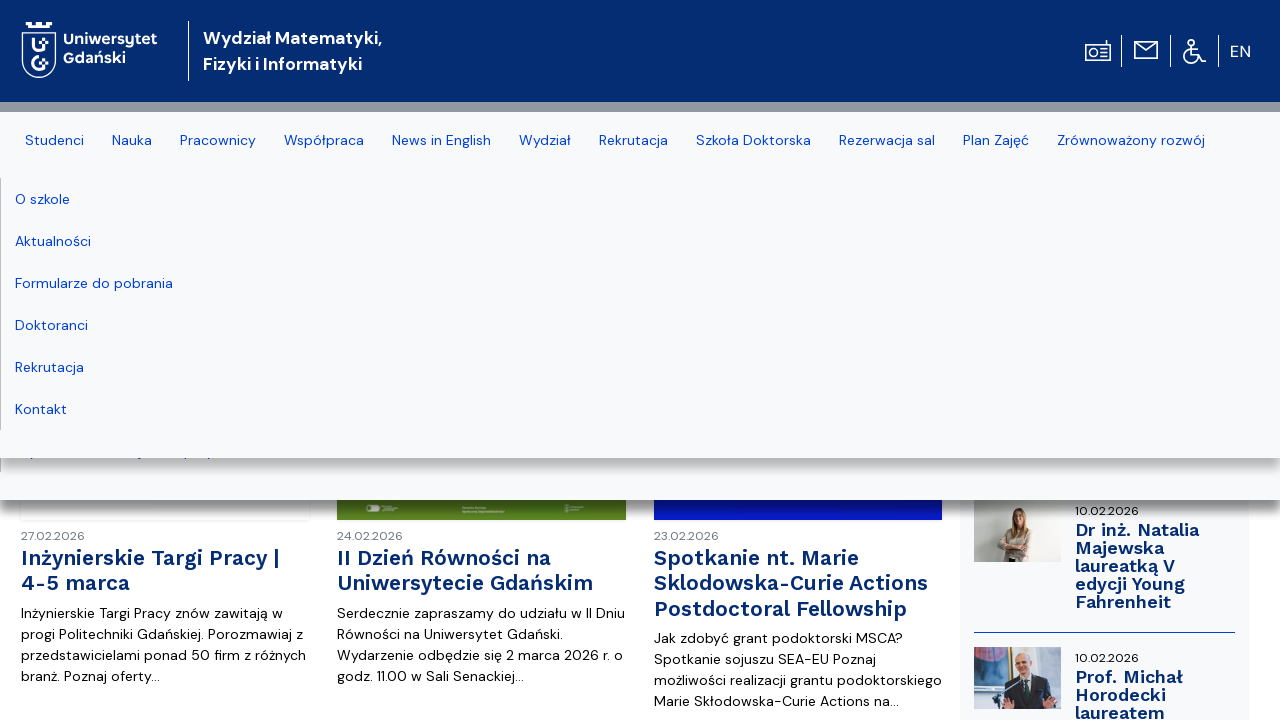

Clicked link with href: https://ug.edu.pl/
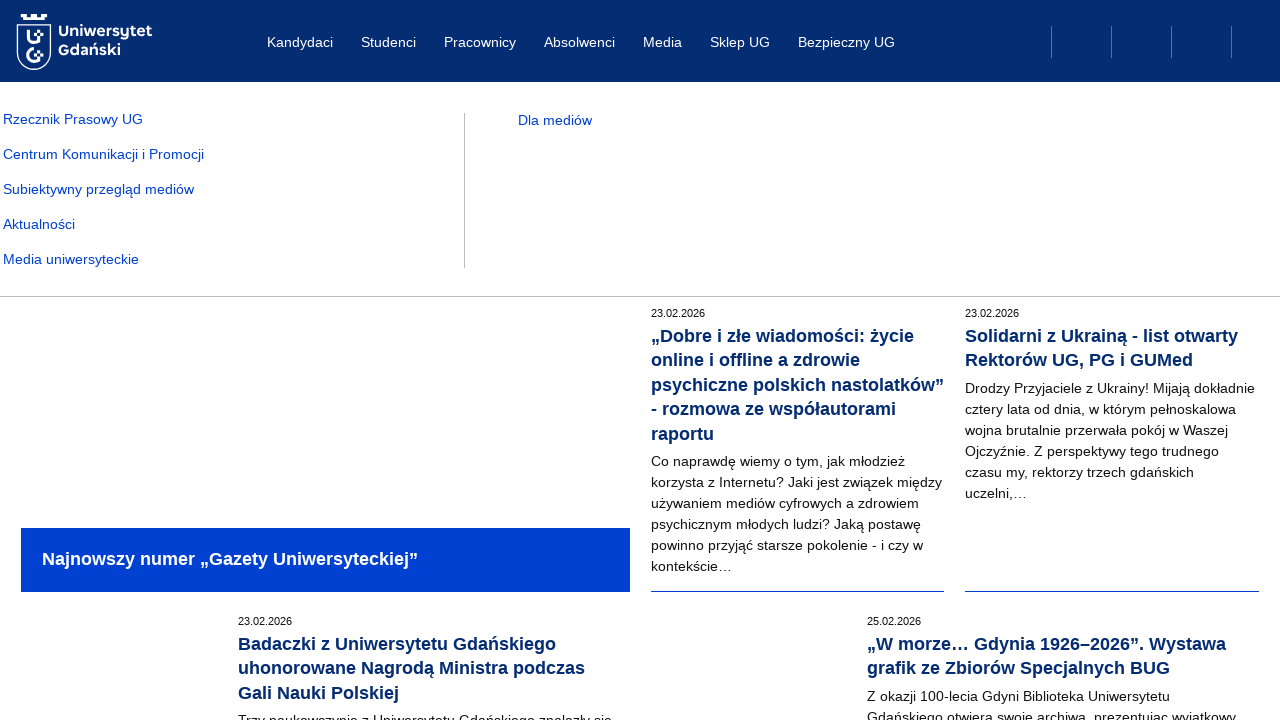

Navigated back to https://mfi.ug.edu.pl/
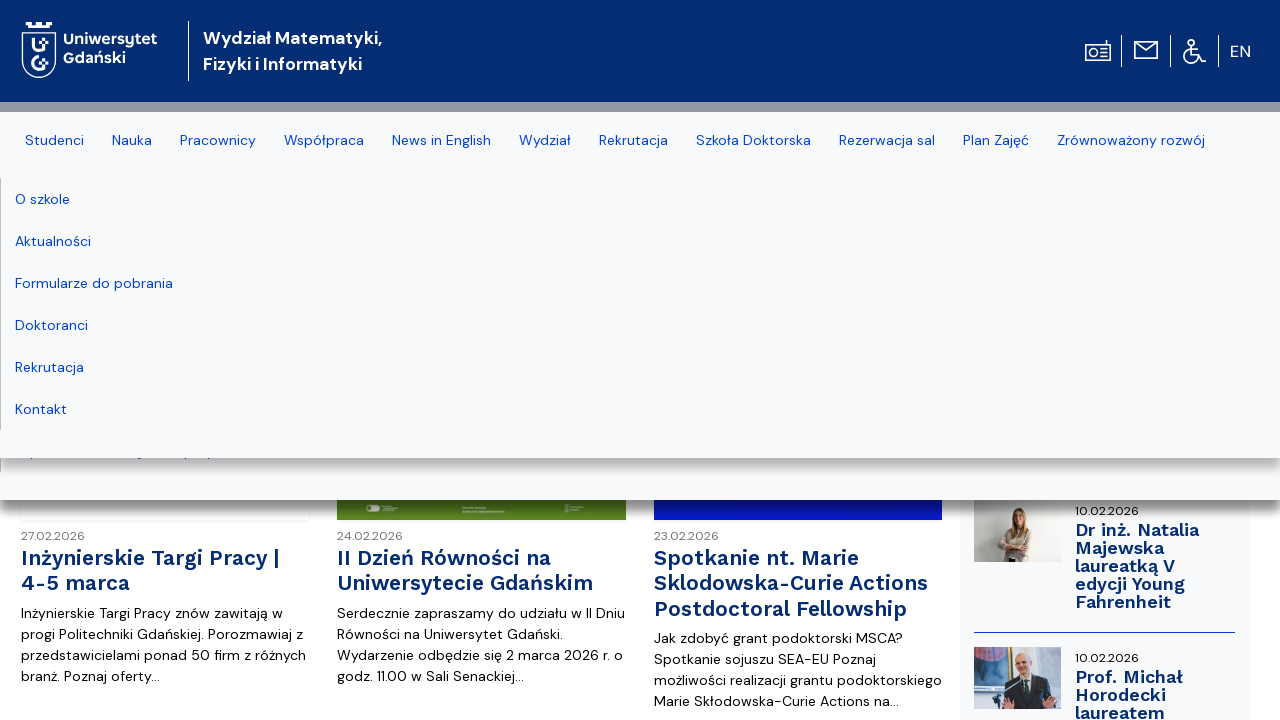

Homepage loaded (domcontentloaded state)
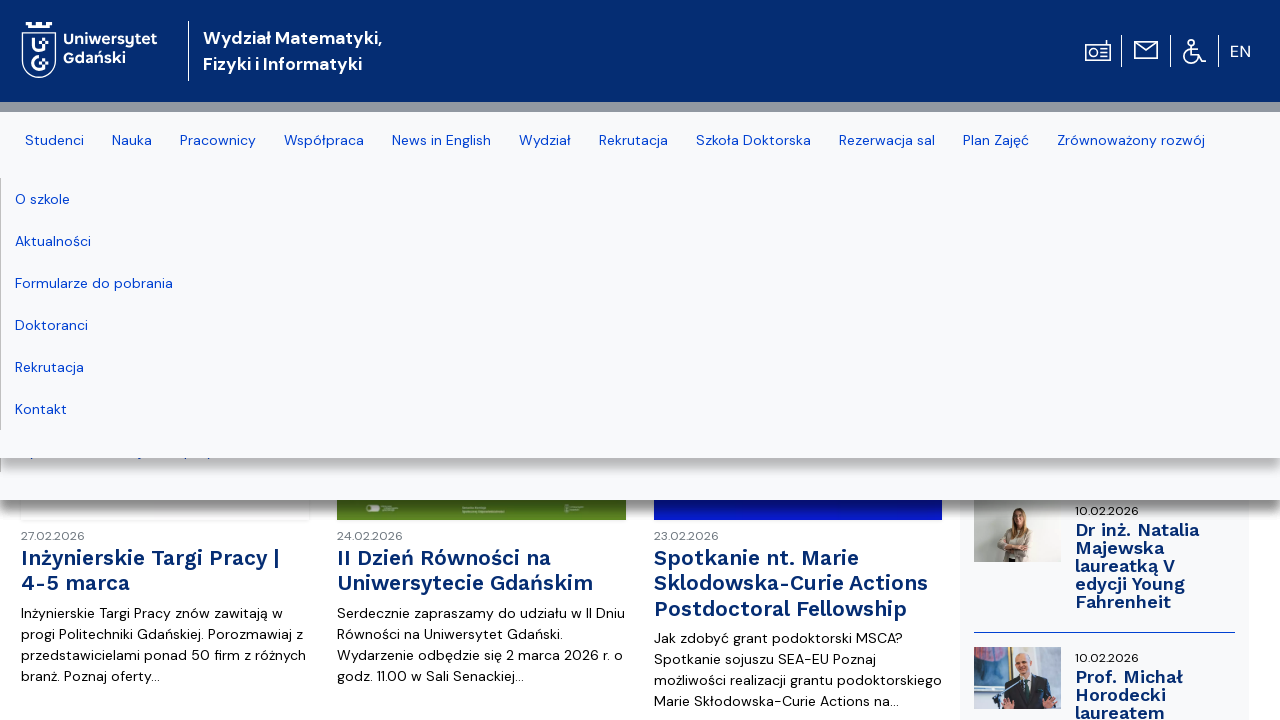

Clicked link with href: /
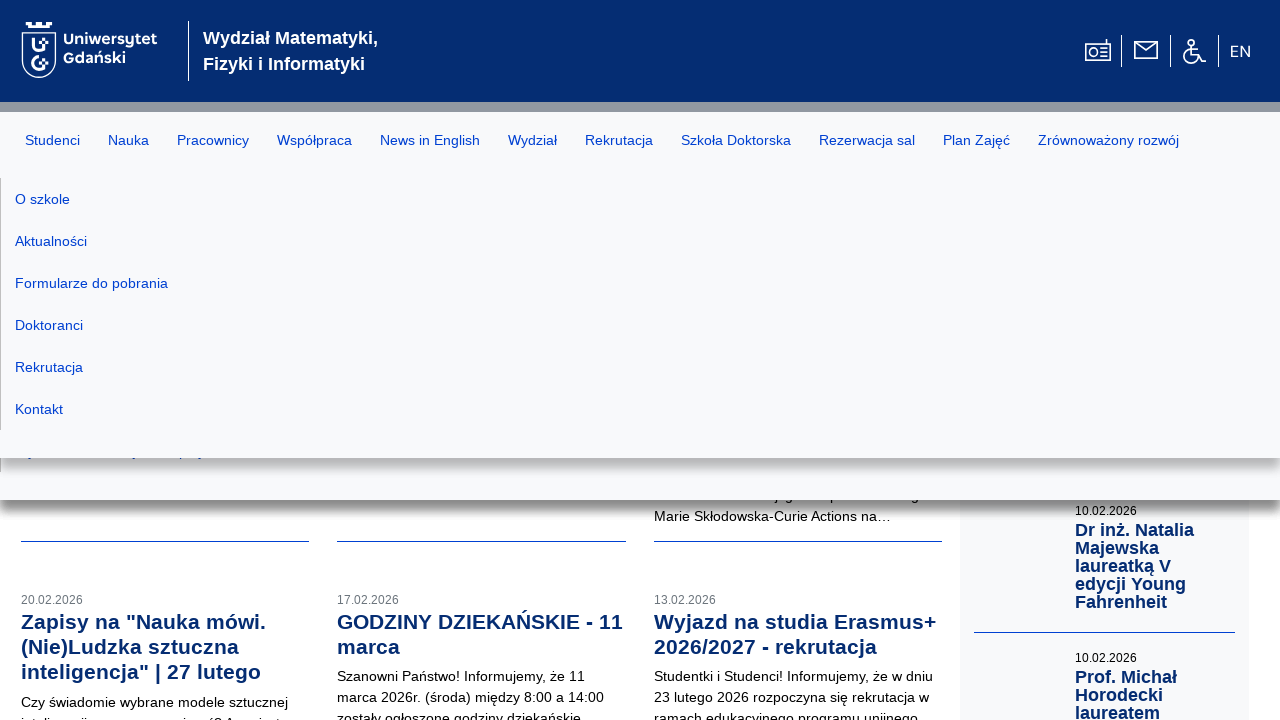

Navigated back to https://mfi.ug.edu.pl/
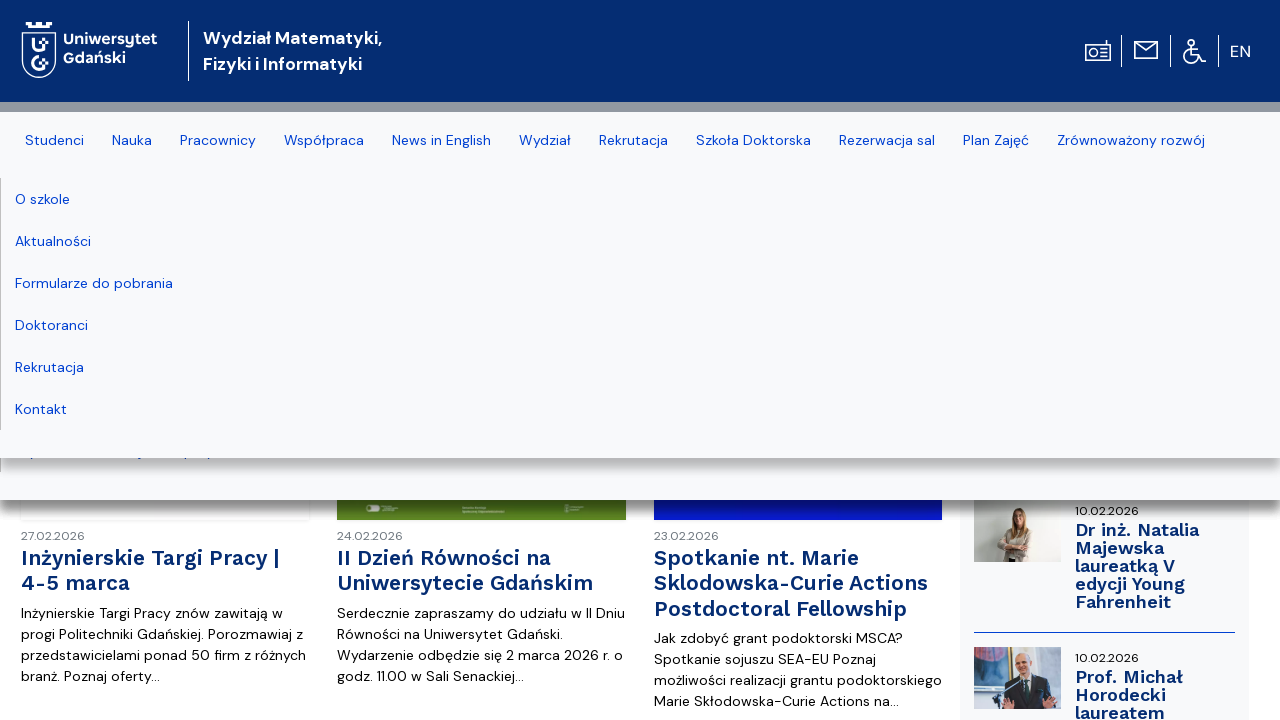

Homepage loaded (domcontentloaded state)
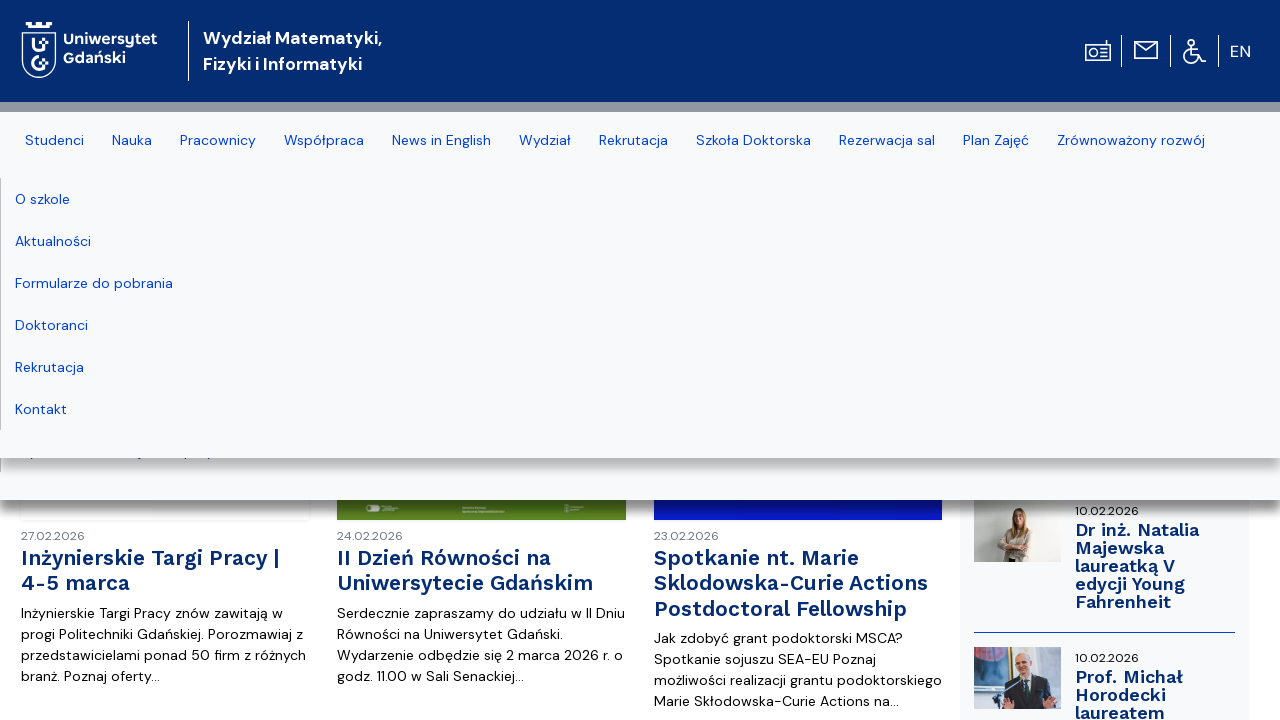

Clicked link with href: javascript:void(0)
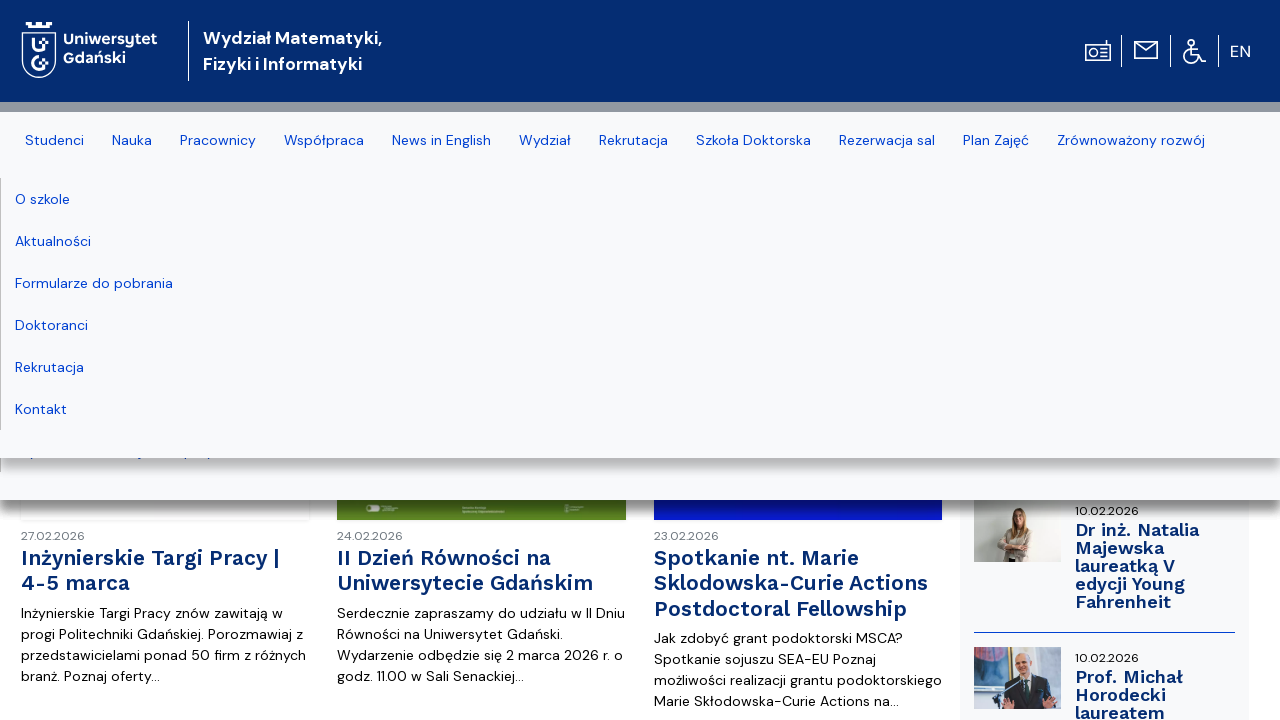

Navigated back to https://mfi.ug.edu.pl/
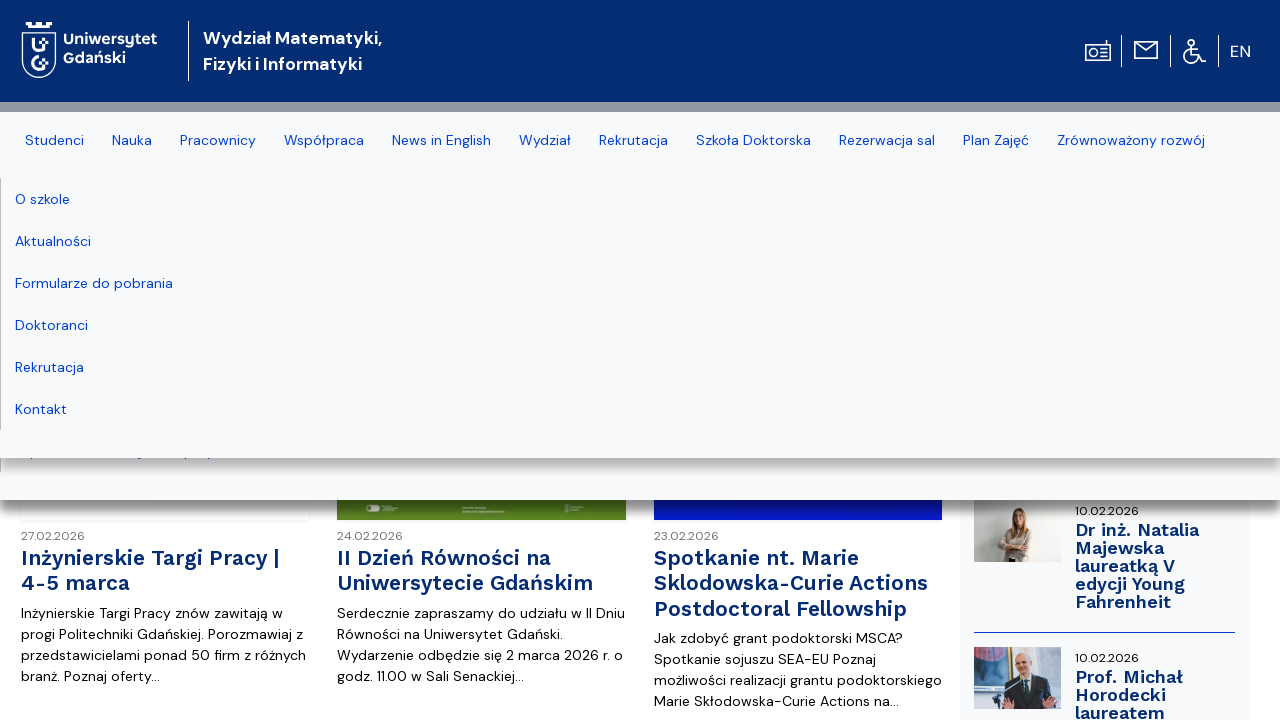

Homepage loaded (domcontentloaded state)
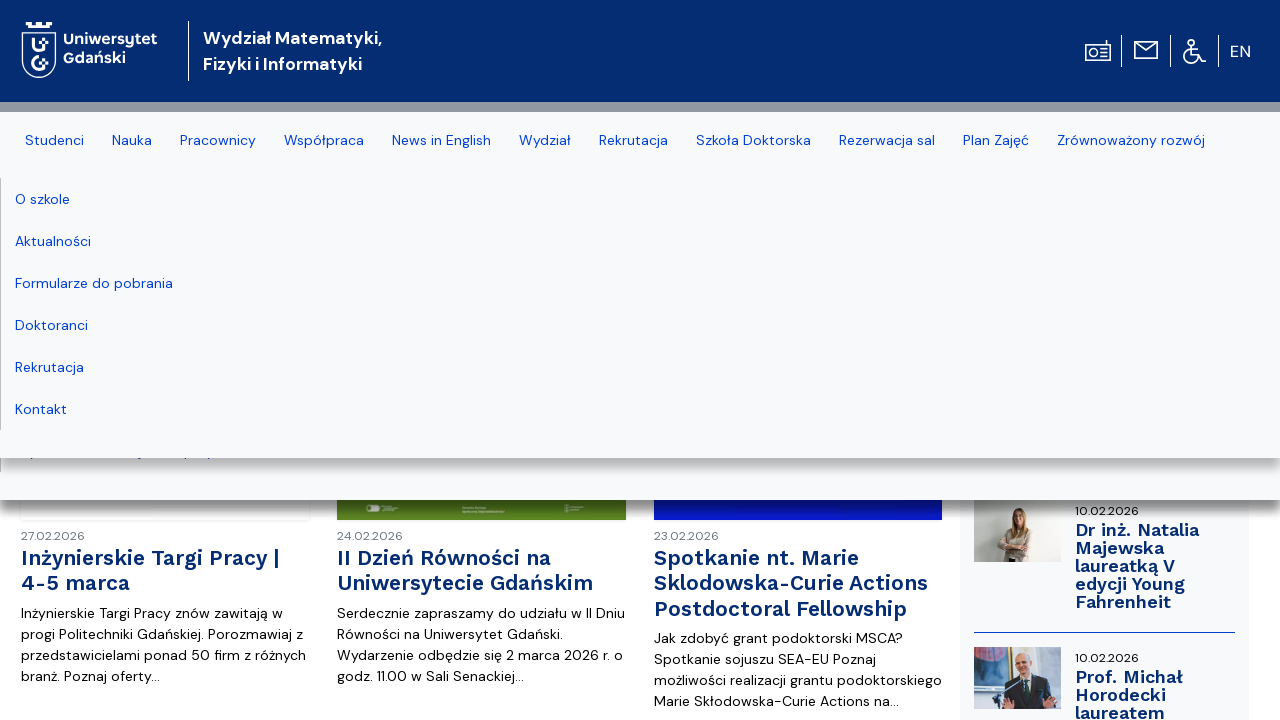

Clicked link with href: https://outlook.com/ug.edu.pl
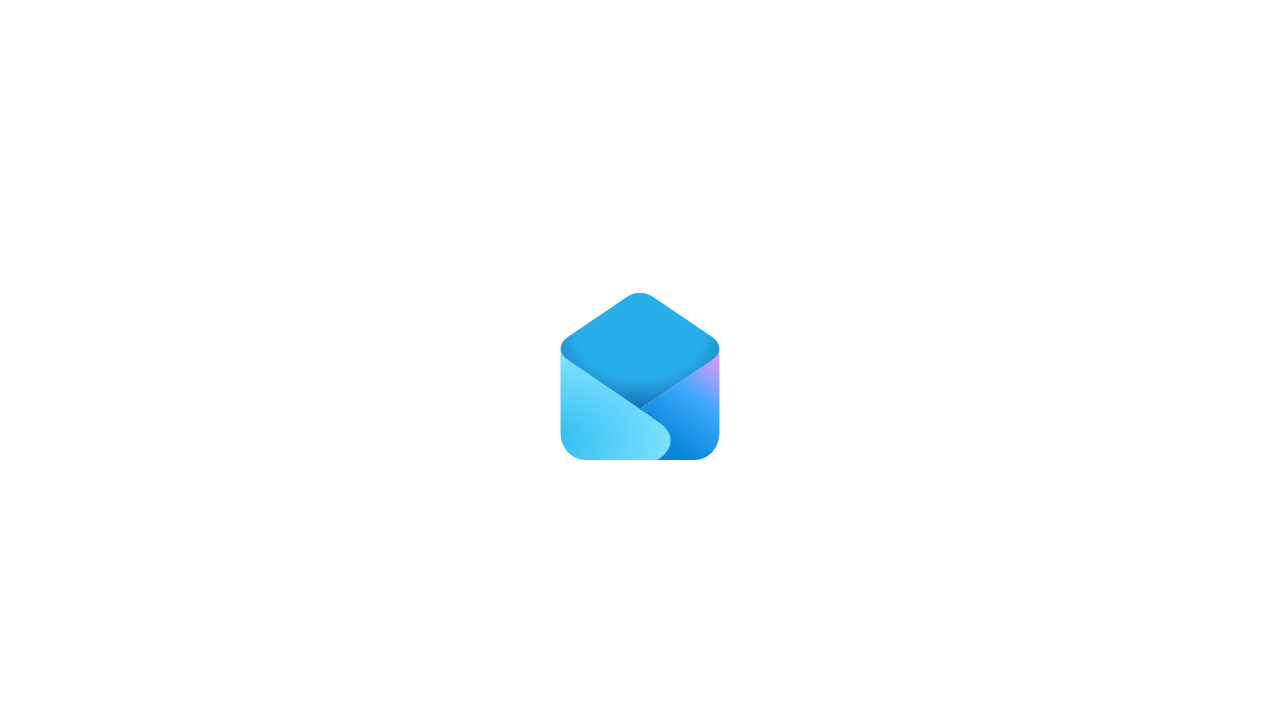

Navigated back to https://mfi.ug.edu.pl/
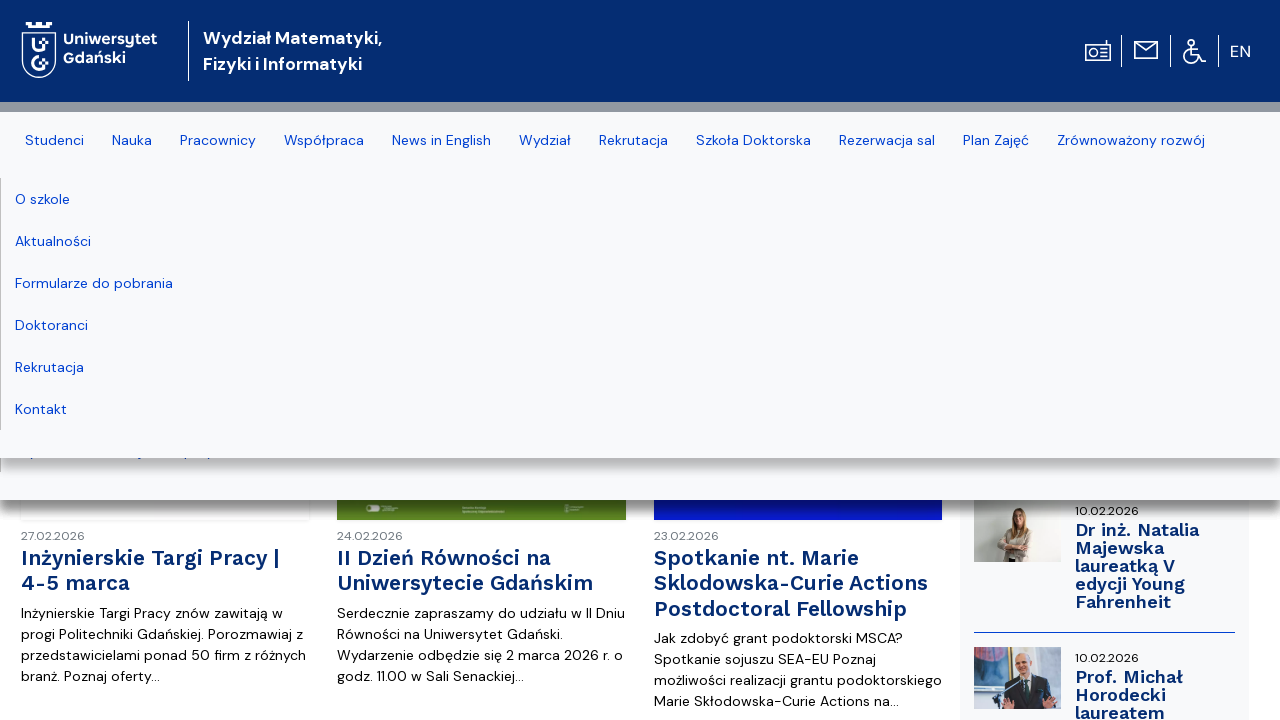

Homepage loaded (domcontentloaded state)
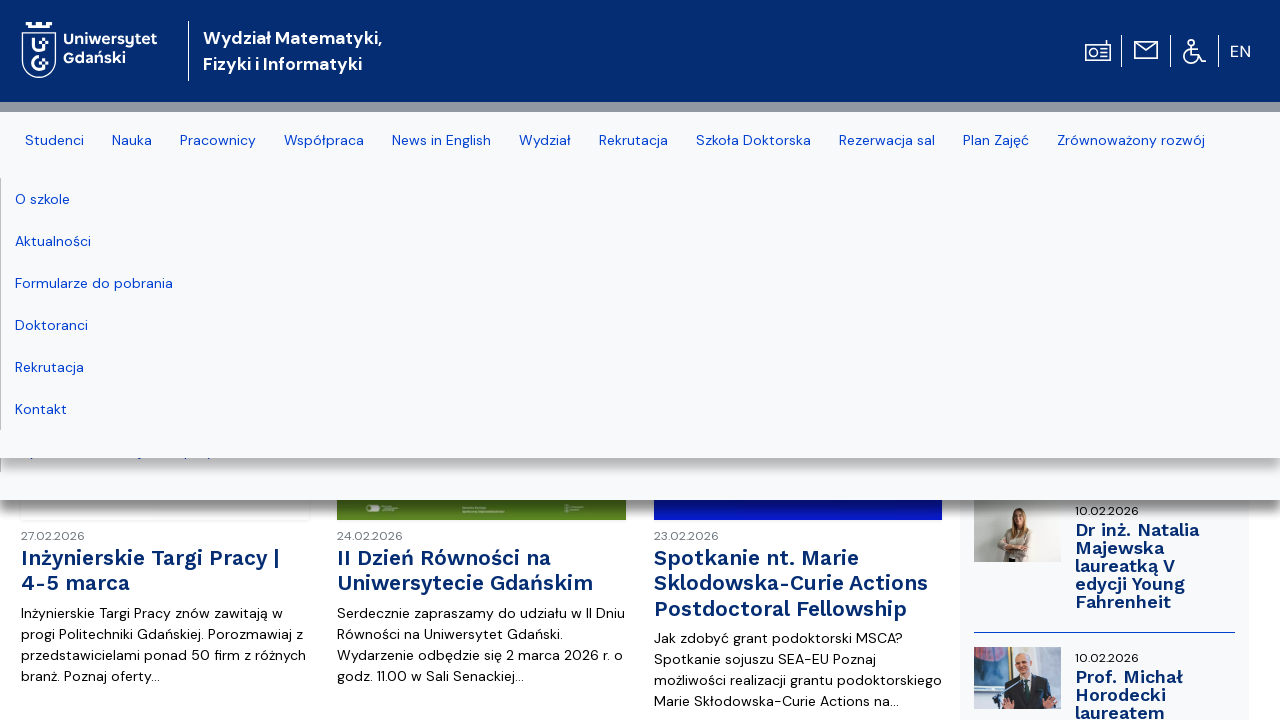

Test completed: verified that links were found on the page
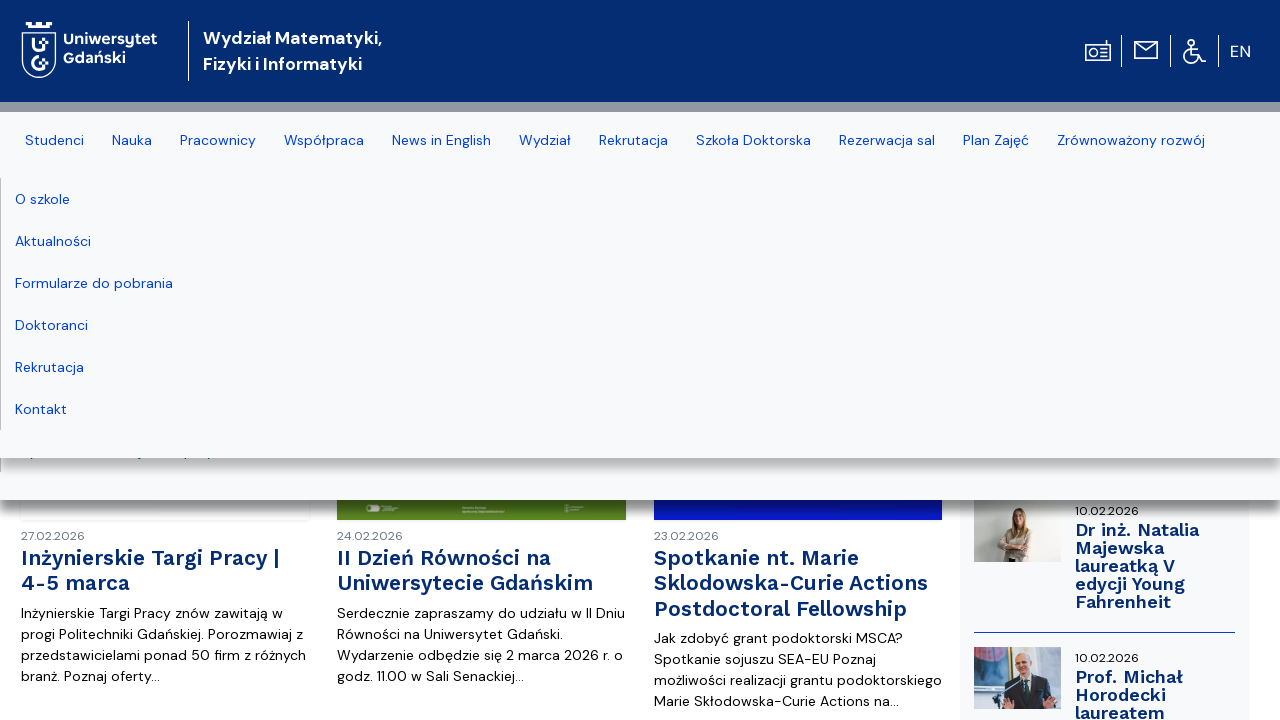

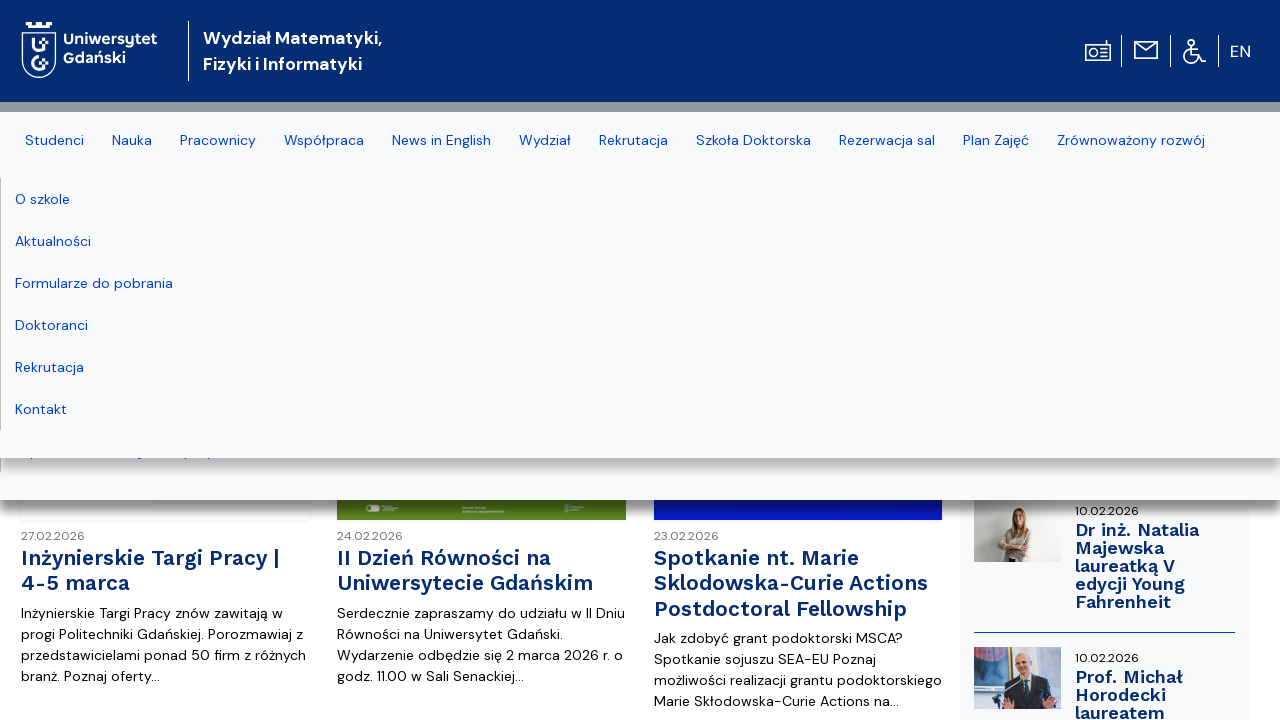